Tests that the Playwright homepage has the correct title, verifies the Get Started link has the correct href attribute, clicks on it, and confirms navigation to the intro page.

Starting URL: https://playwright.dev/

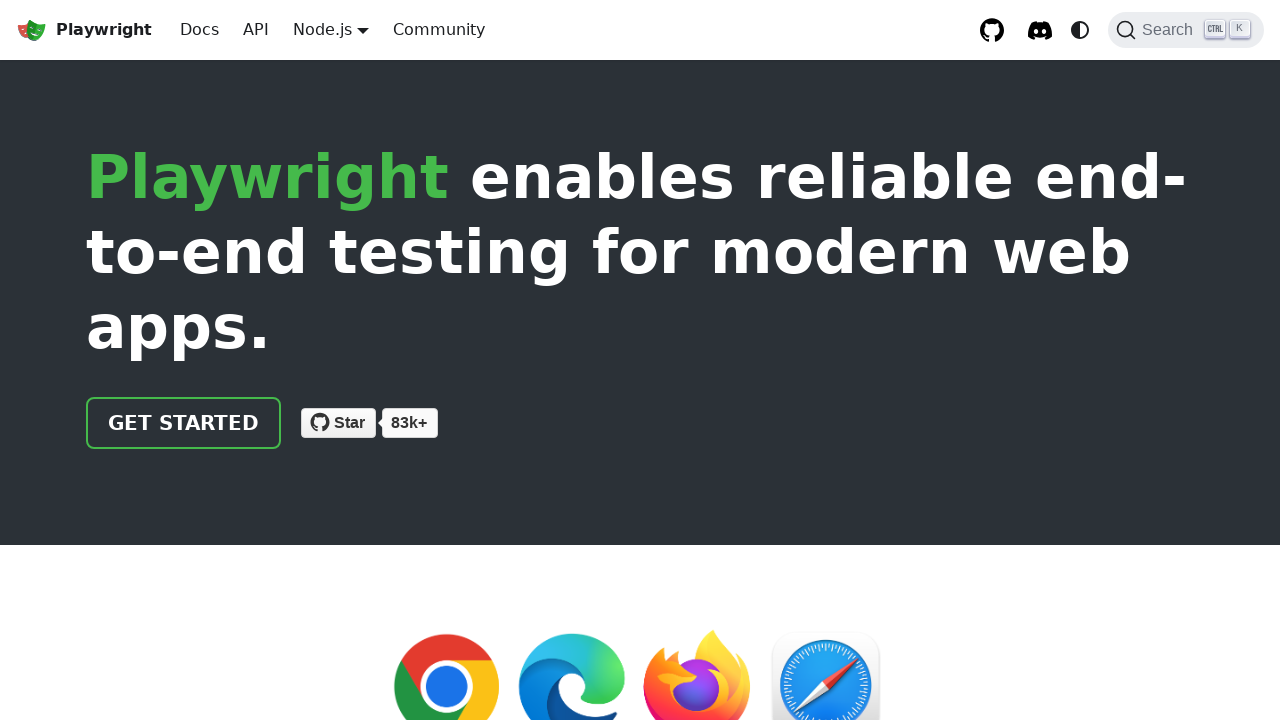

Verified page title contains 'Playwright'
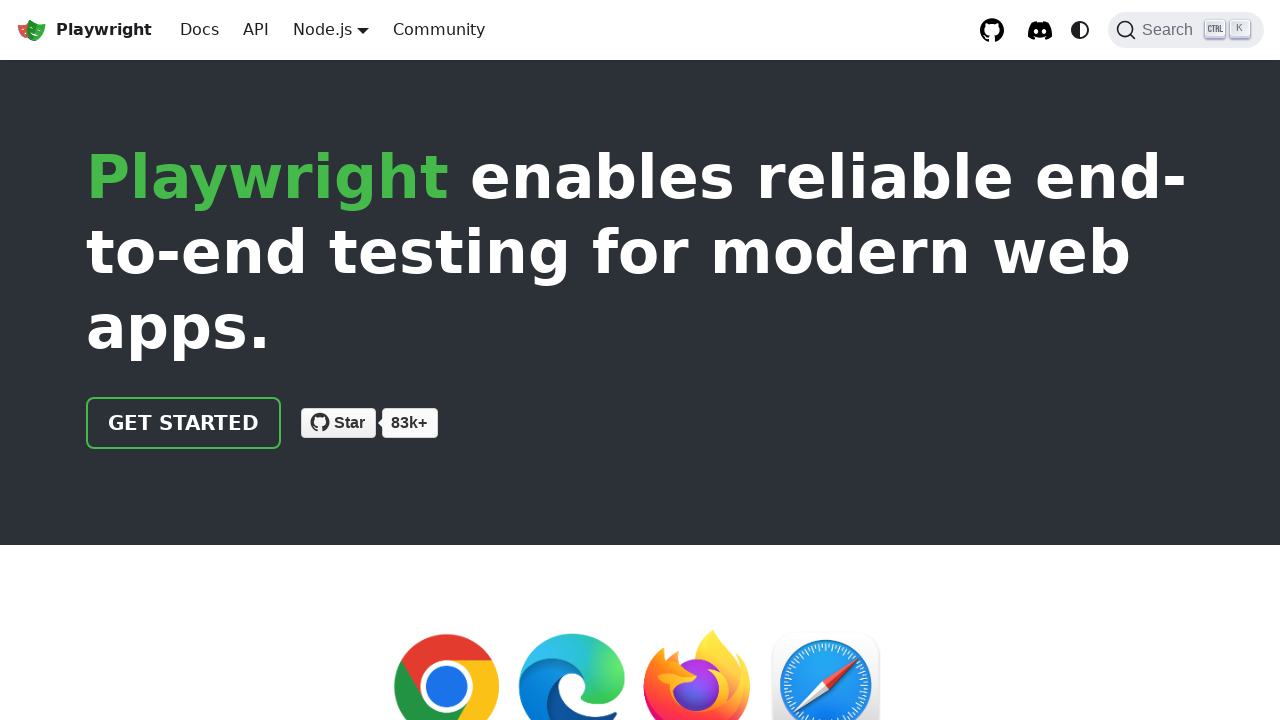

Located the Get Started link
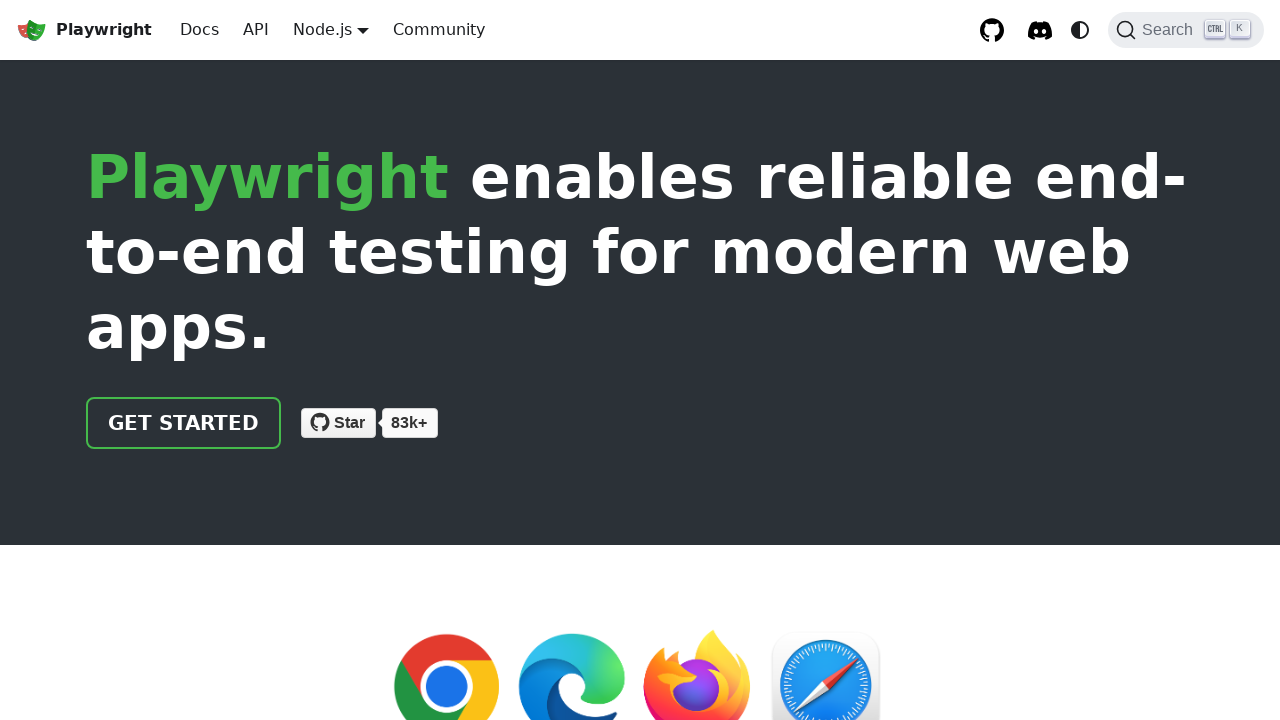

Verified Get Started link href is '/docs/intro'
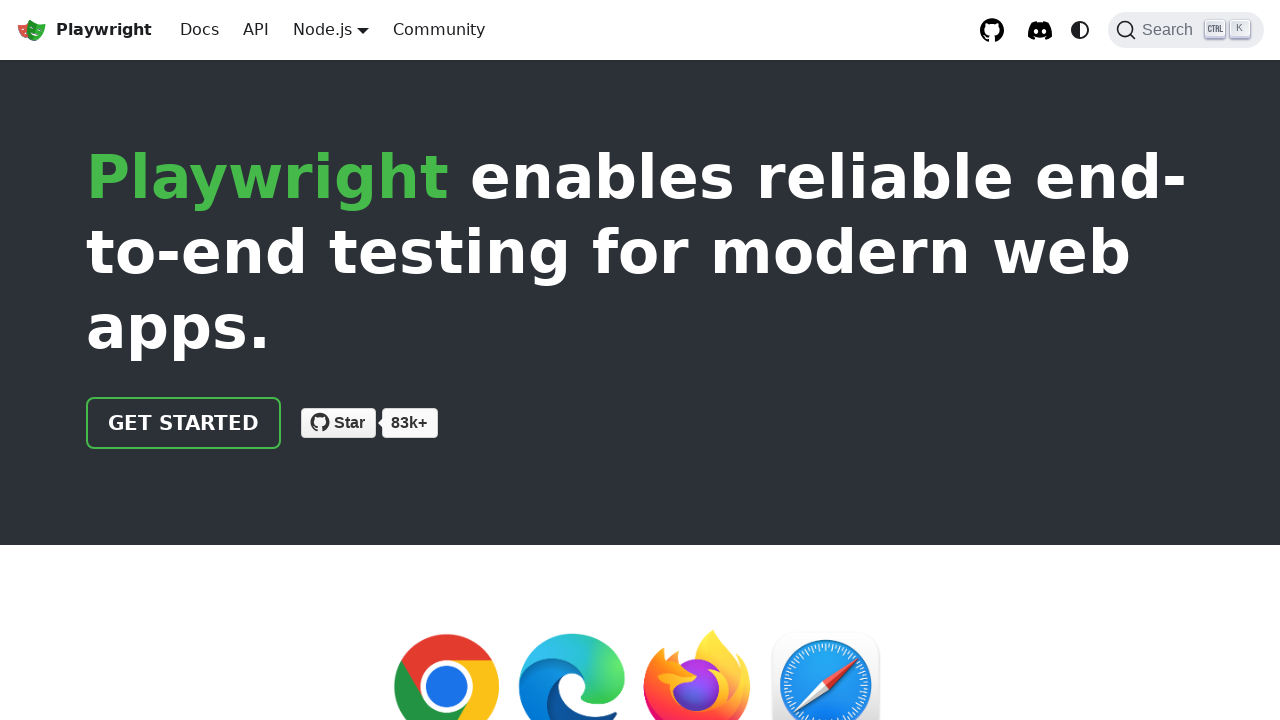

Clicked the Get Started link at (184, 423) on internal:role=link[name="Get started"i]
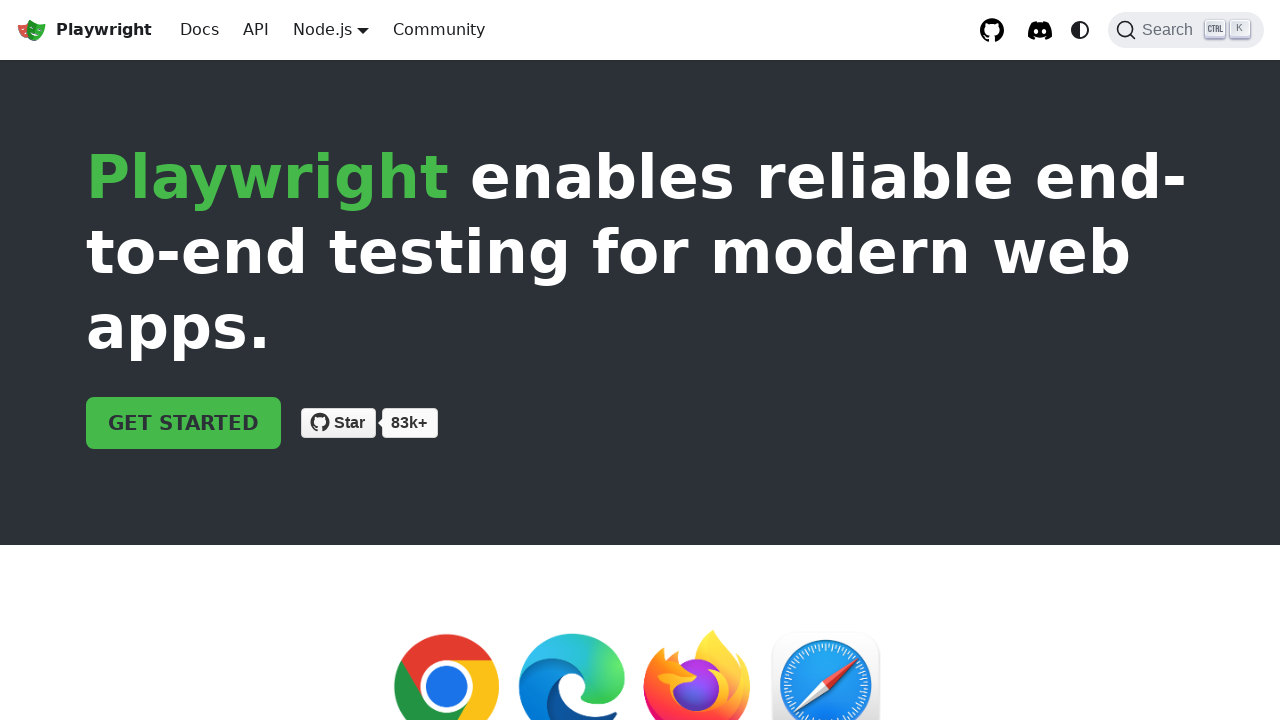

Navigated to intro page and URL confirmed
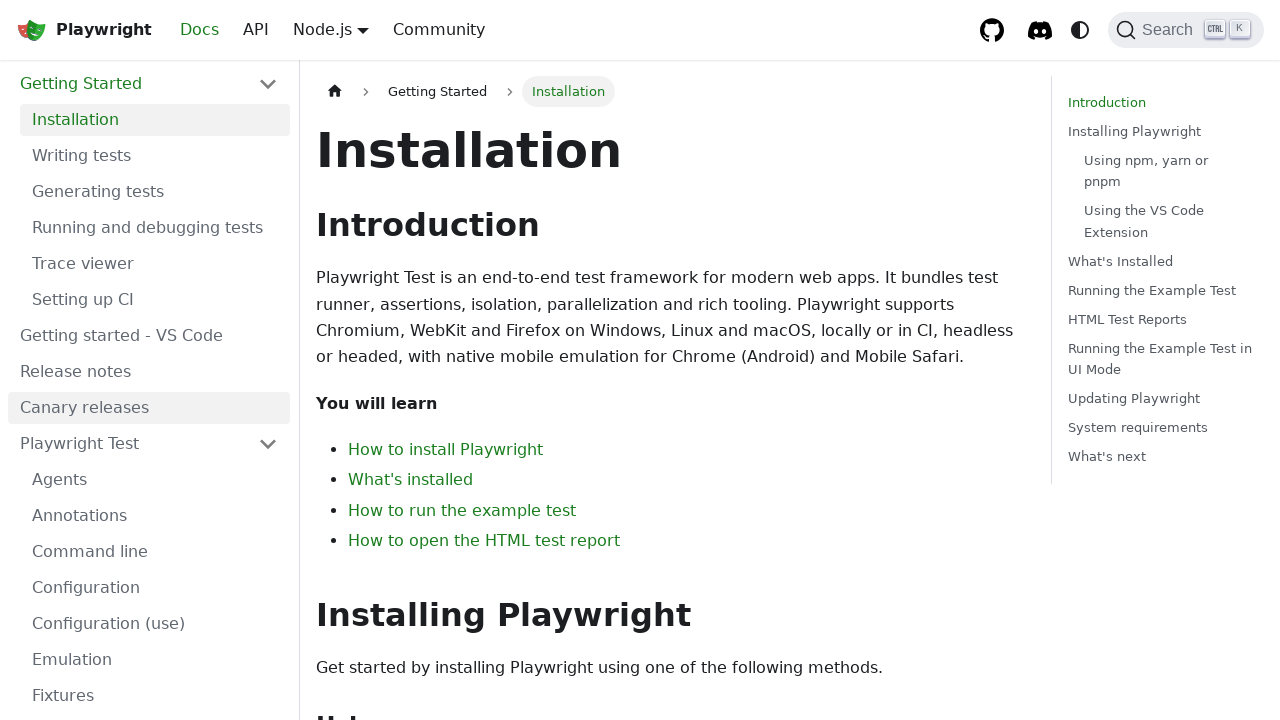

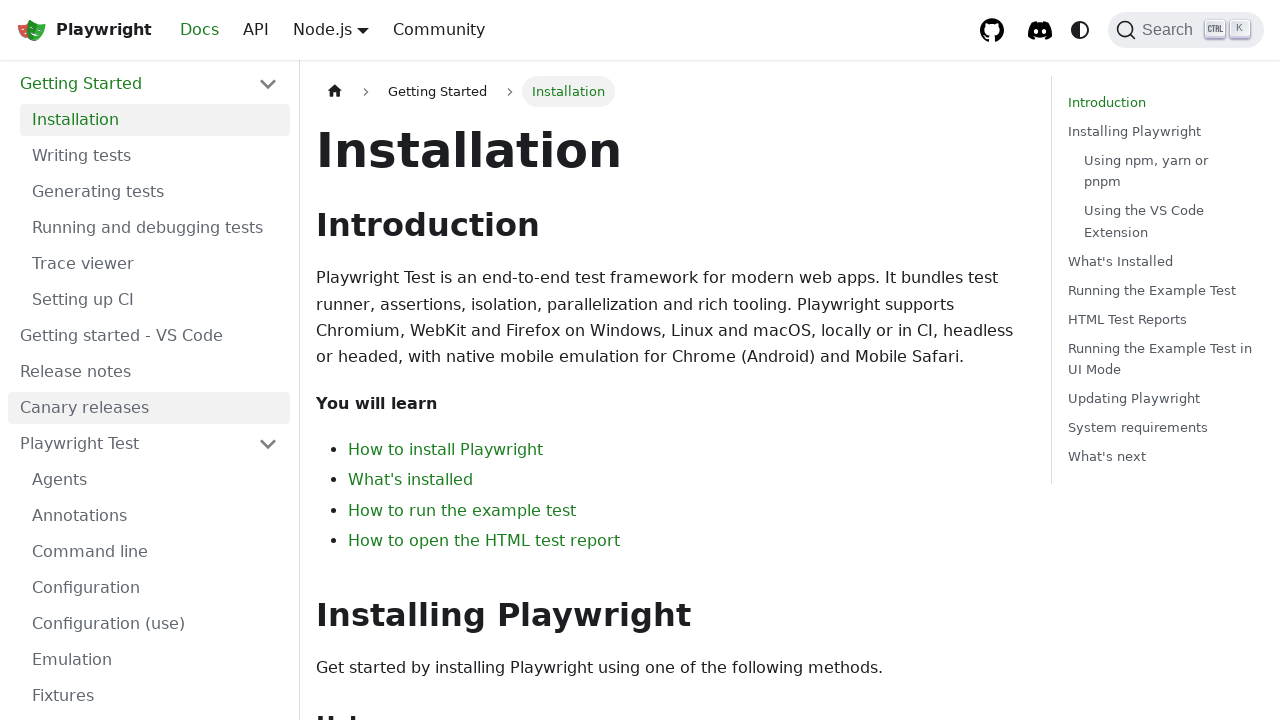